Measures page load times for the Playwright documentation page using different waitUntil options (commit, domcontentloaded, load, networkidle) to compare loading performance.

Starting URL: https://playwright.dev/docs/intro

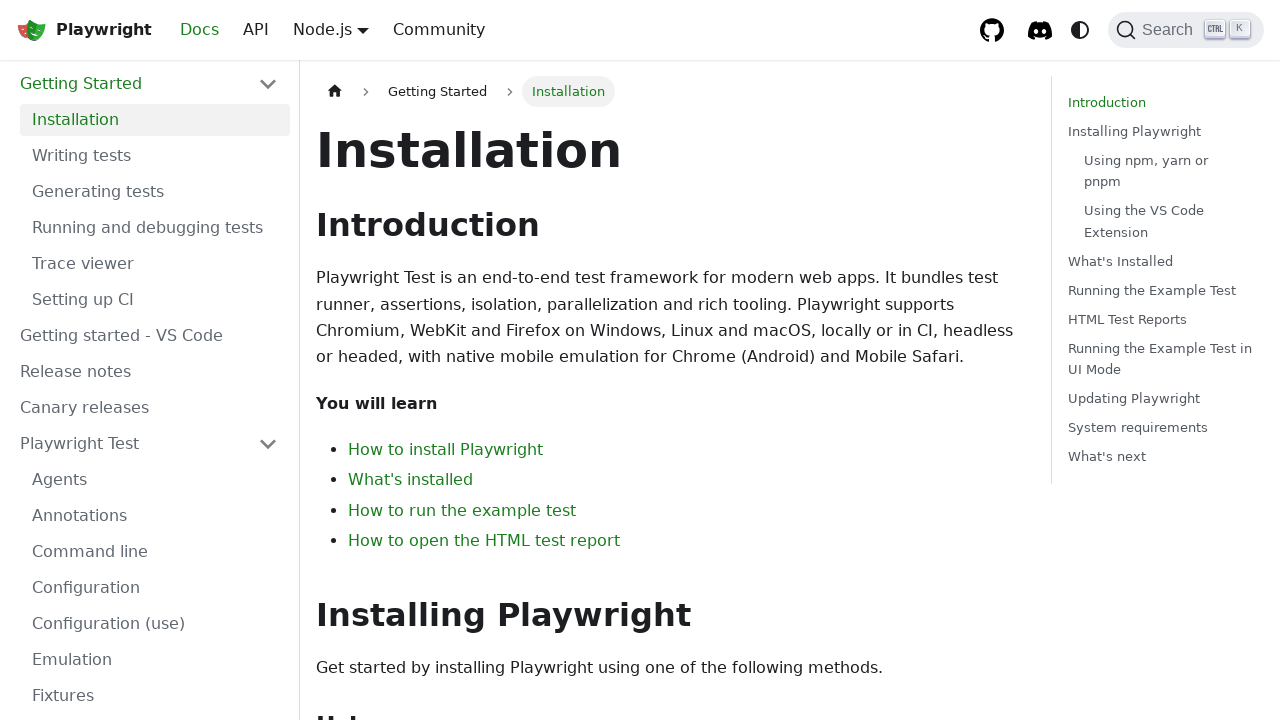

Created new page for measuring load time with waitUntil='commit'
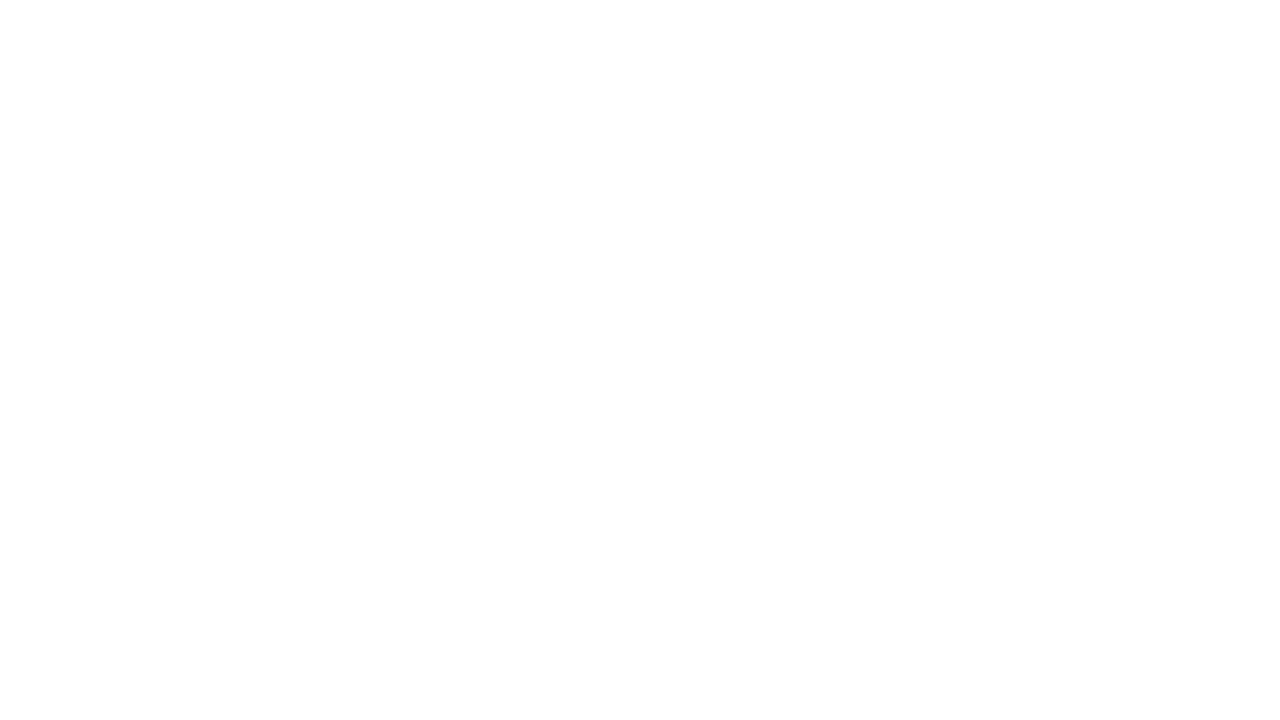

Navigated to Playwright docs intro page with waitUntil='commit'
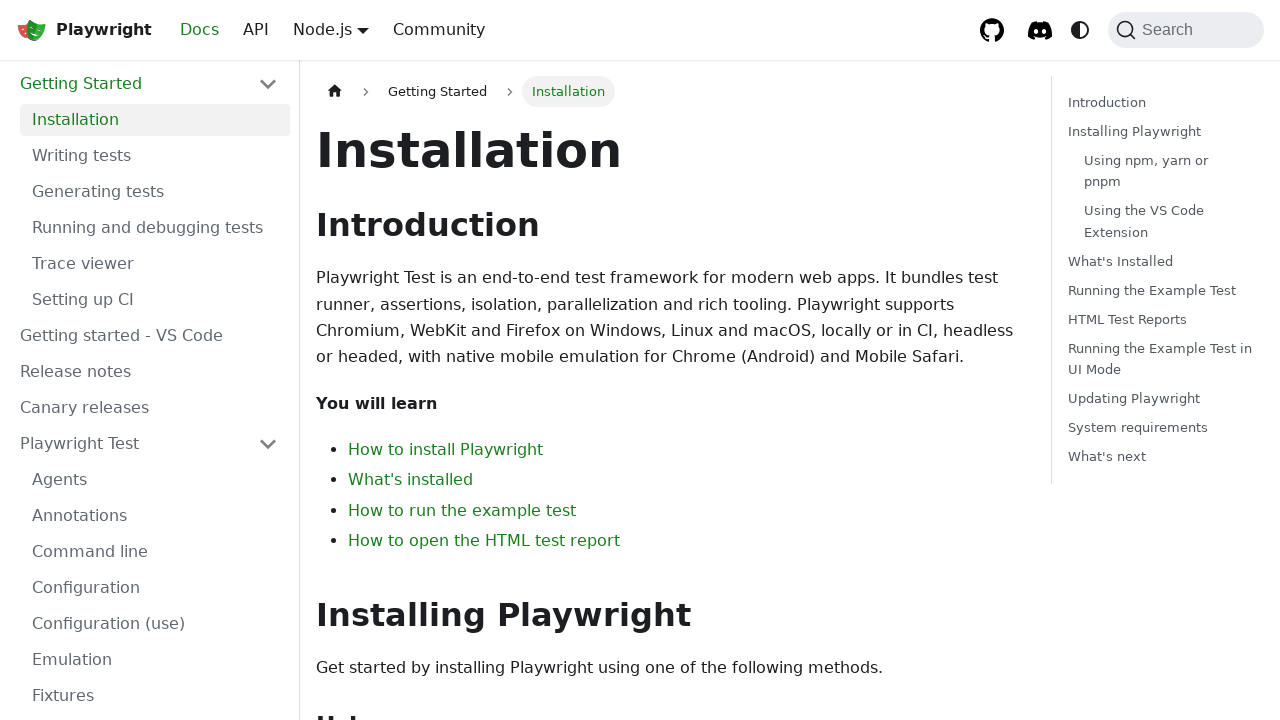

Closed page after measuring load time for waitUntil='commit' (1.07s)
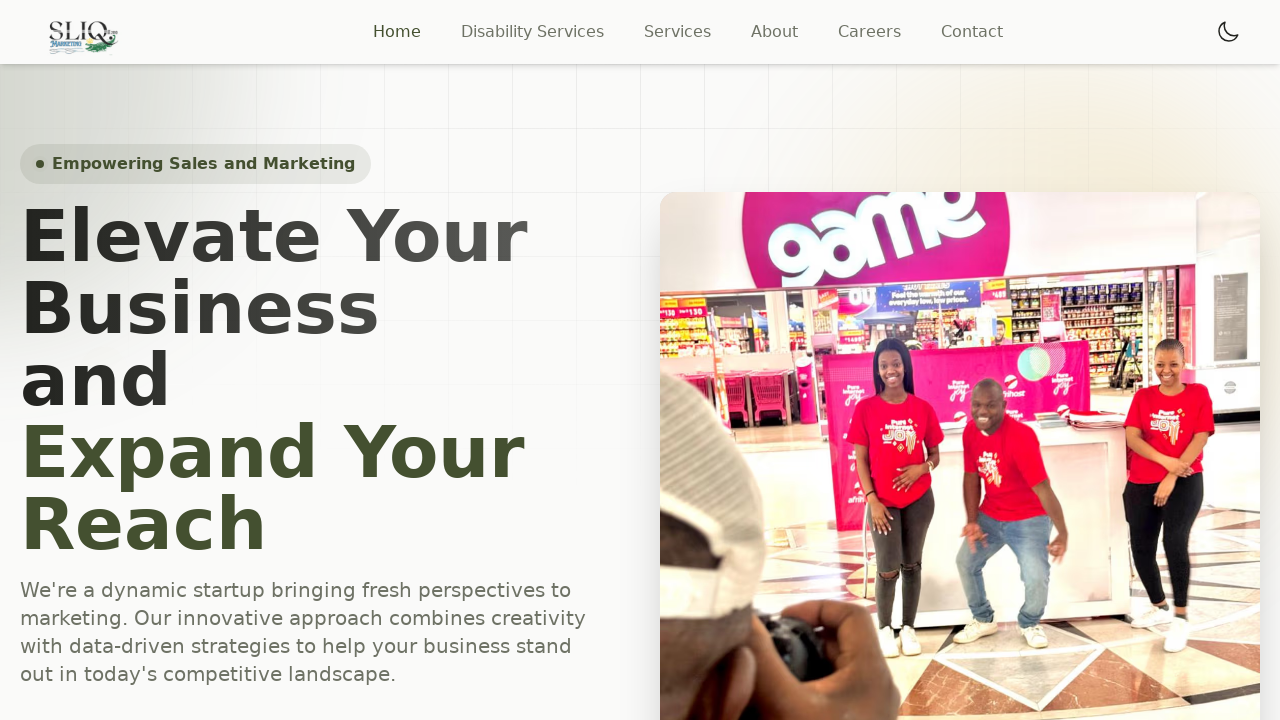

Created new page for measuring load time with waitUntil='domcontentloaded'
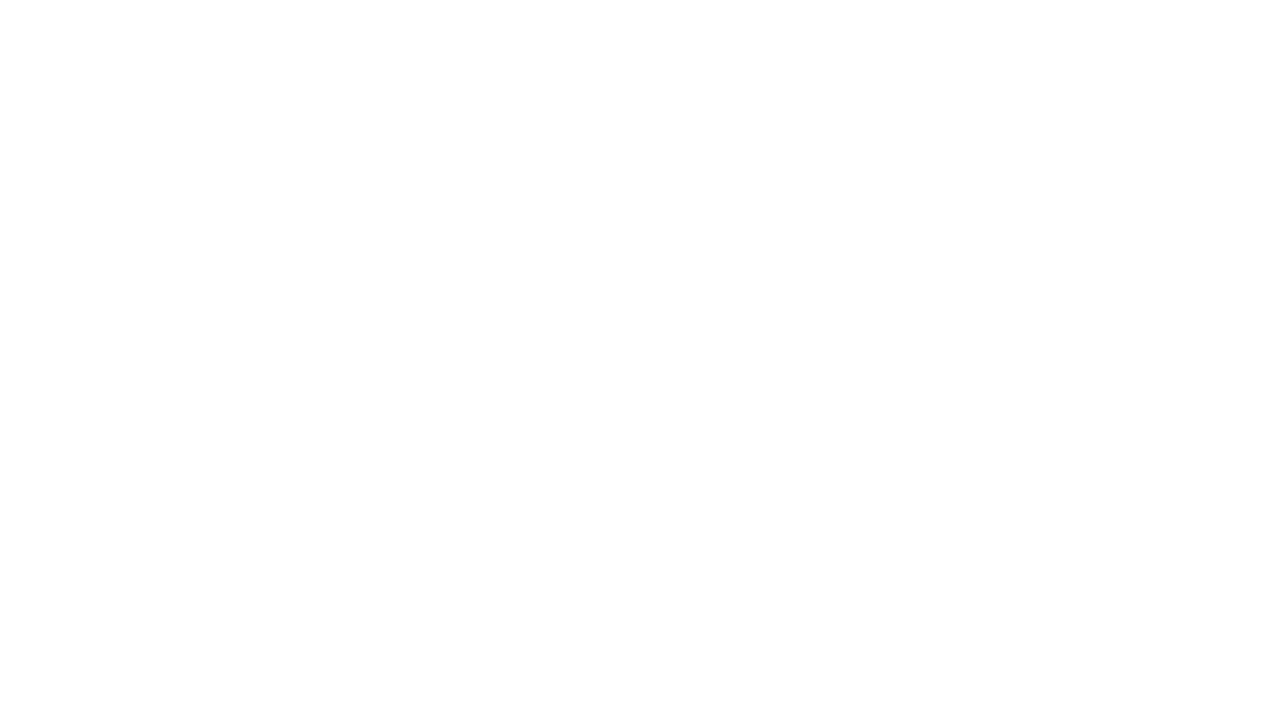

Navigated to Playwright docs intro page with waitUntil='domcontentloaded'
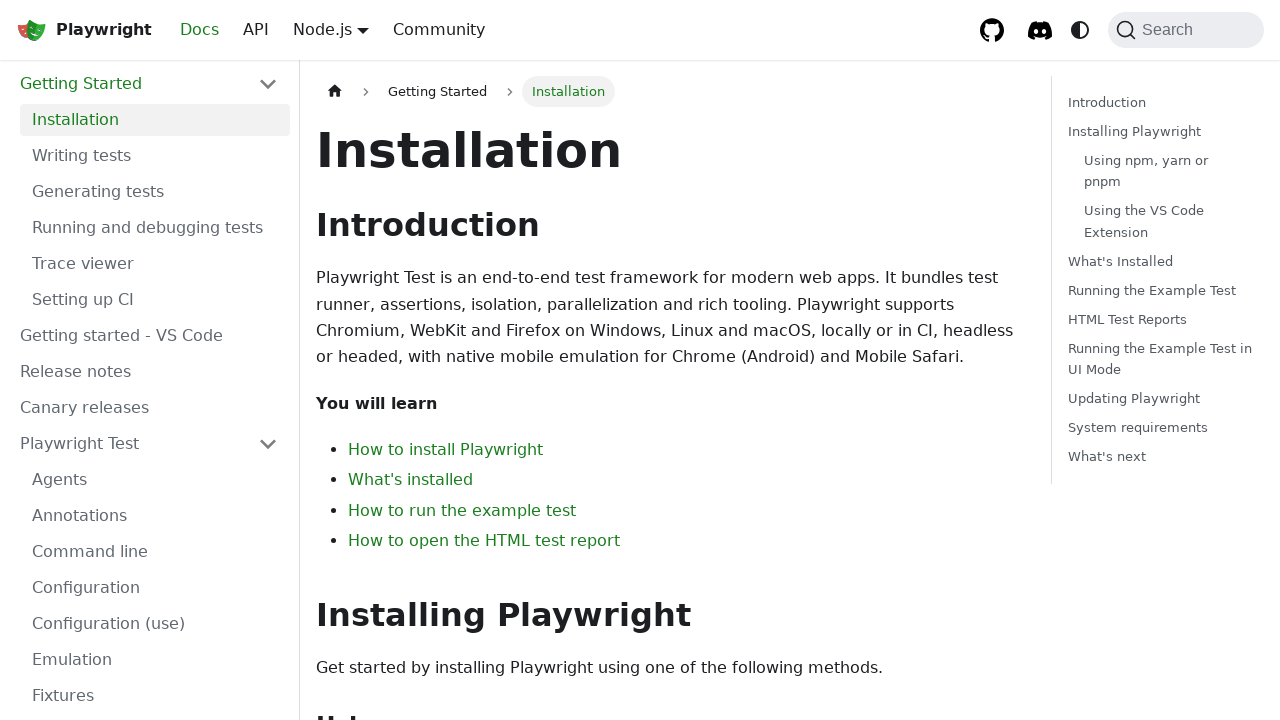

Closed page after measuring load time for waitUntil='domcontentloaded' (1.17s)
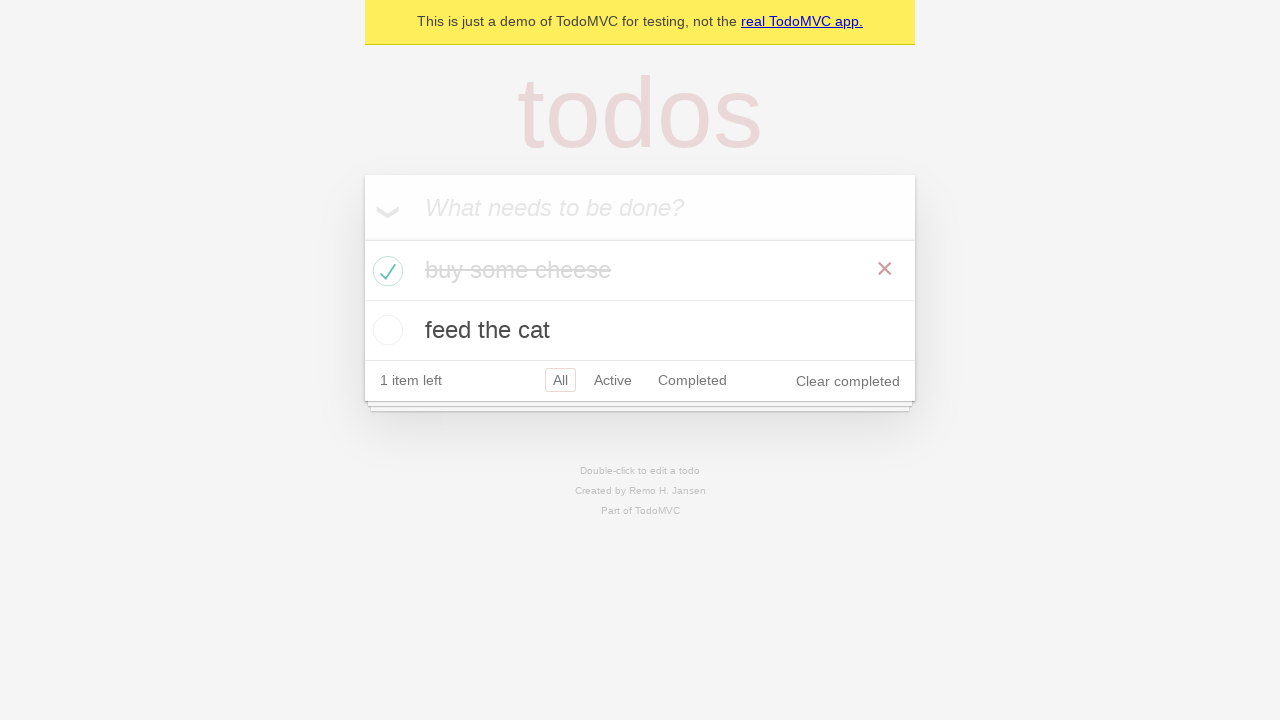

Created new page for measuring load time with waitUntil='load'
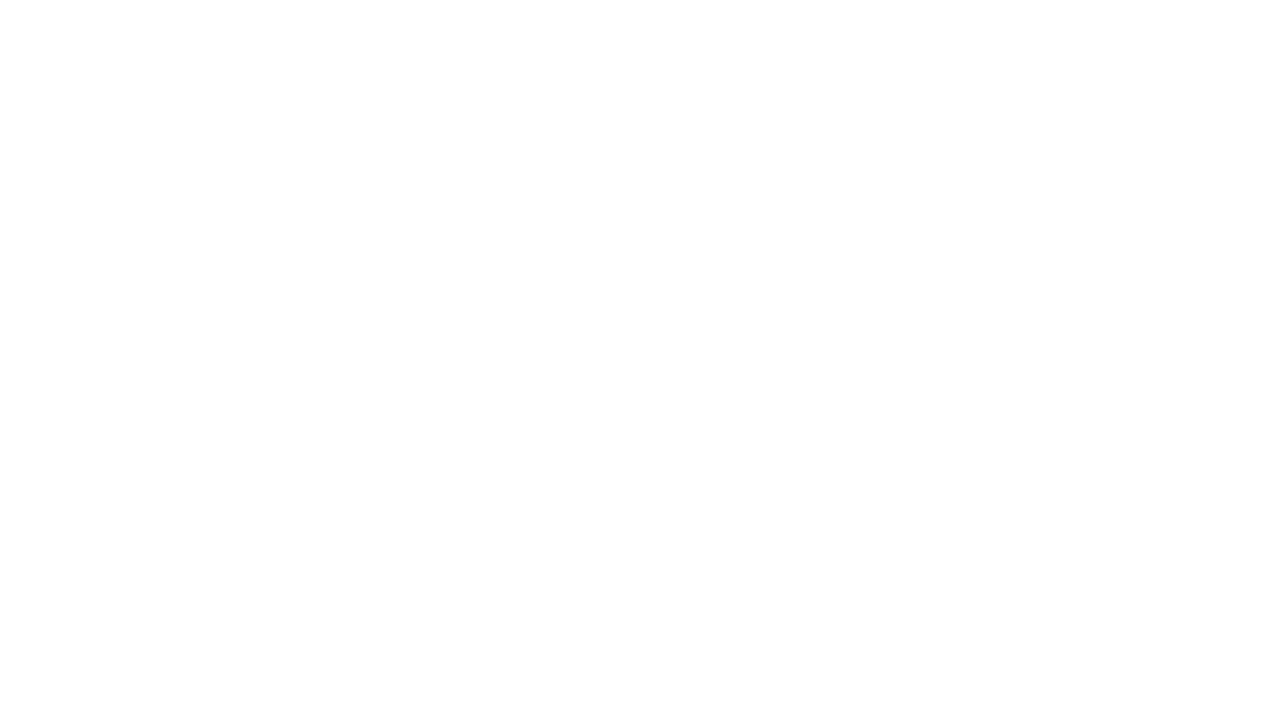

Navigated to Playwright docs intro page with waitUntil='load'
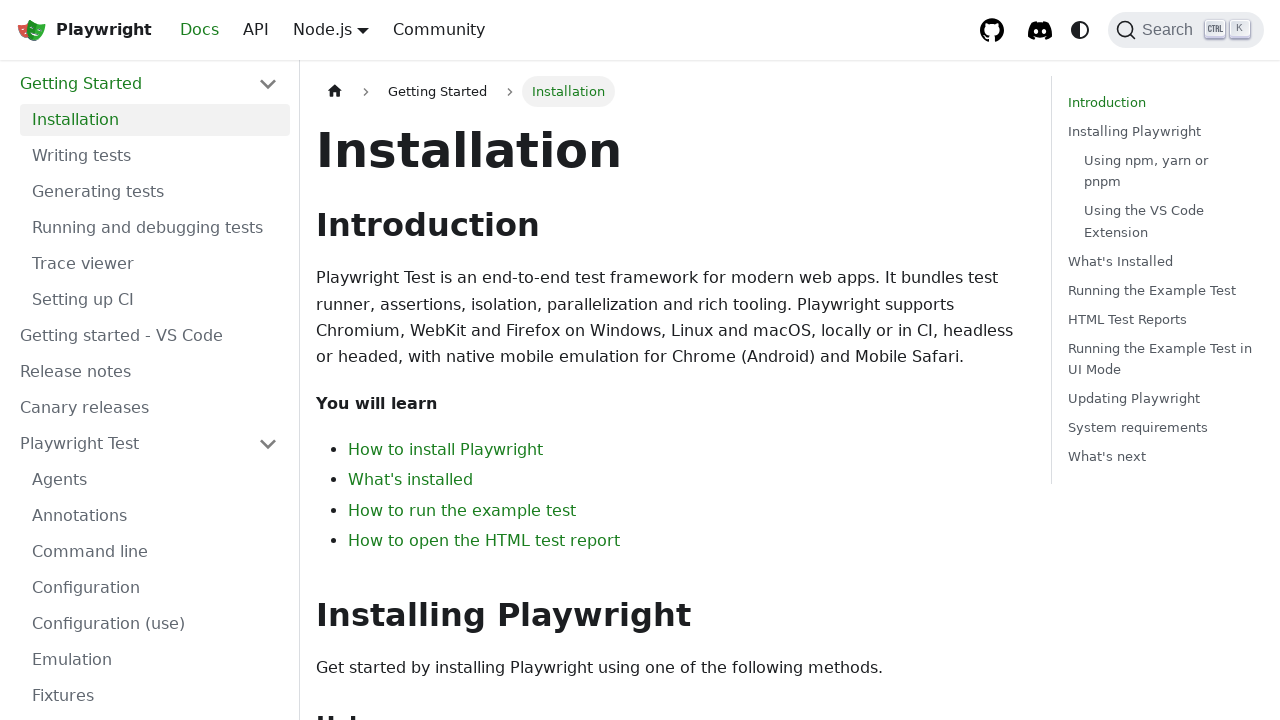

Closed page after measuring load time for waitUntil='load' (1.08s)
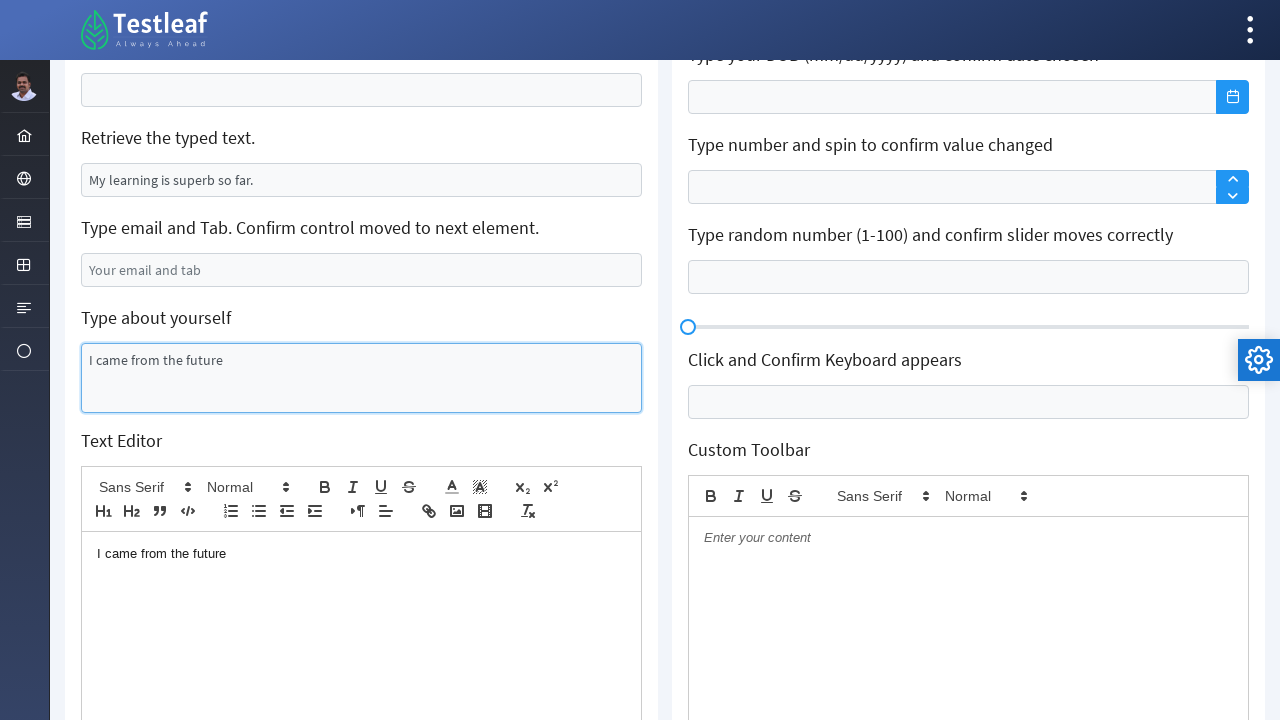

Created new page for measuring load time with waitUntil='networkidle'
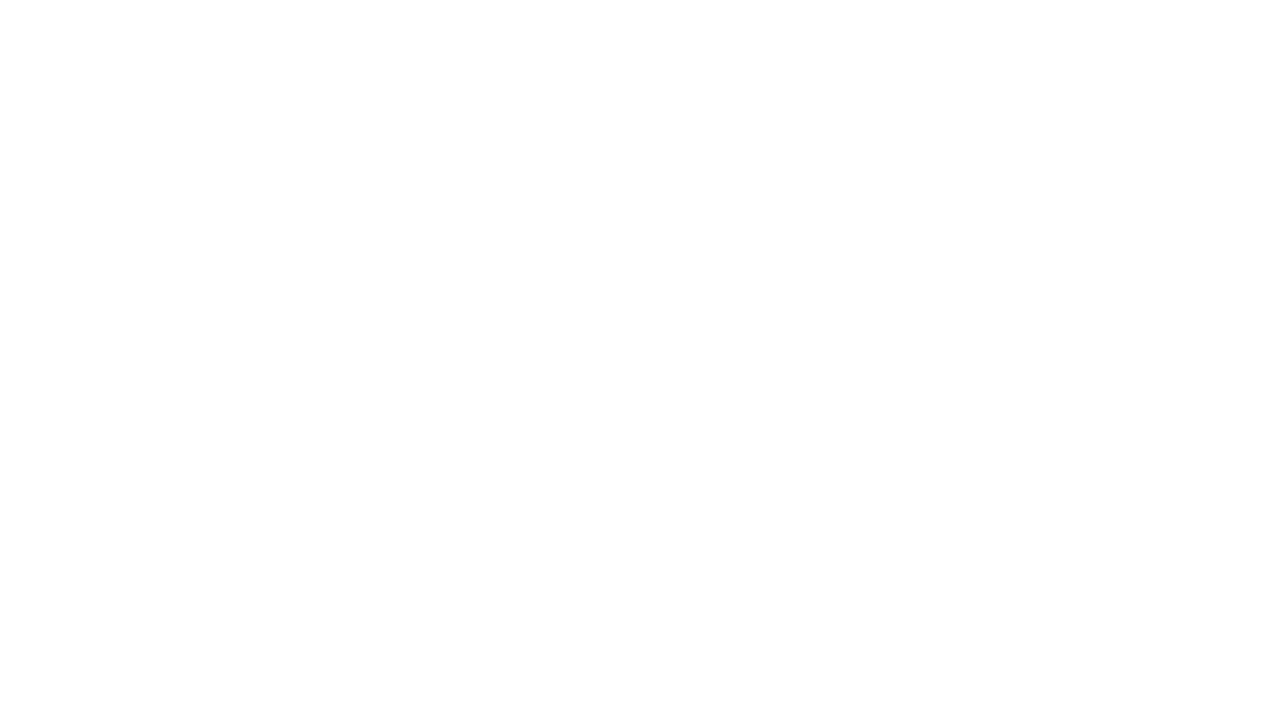

Navigated to Playwright docs intro page with waitUntil='networkidle'
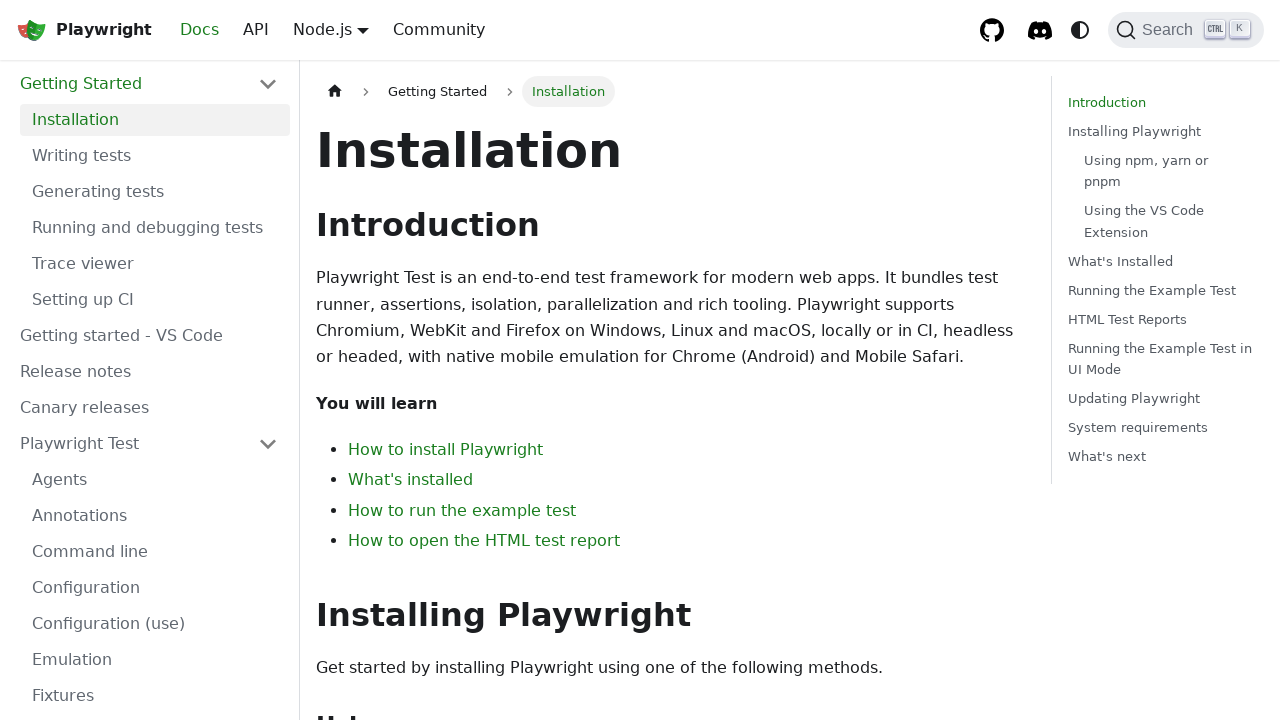

Closed page after measuring load time for waitUntil='networkidle' (1.69s)
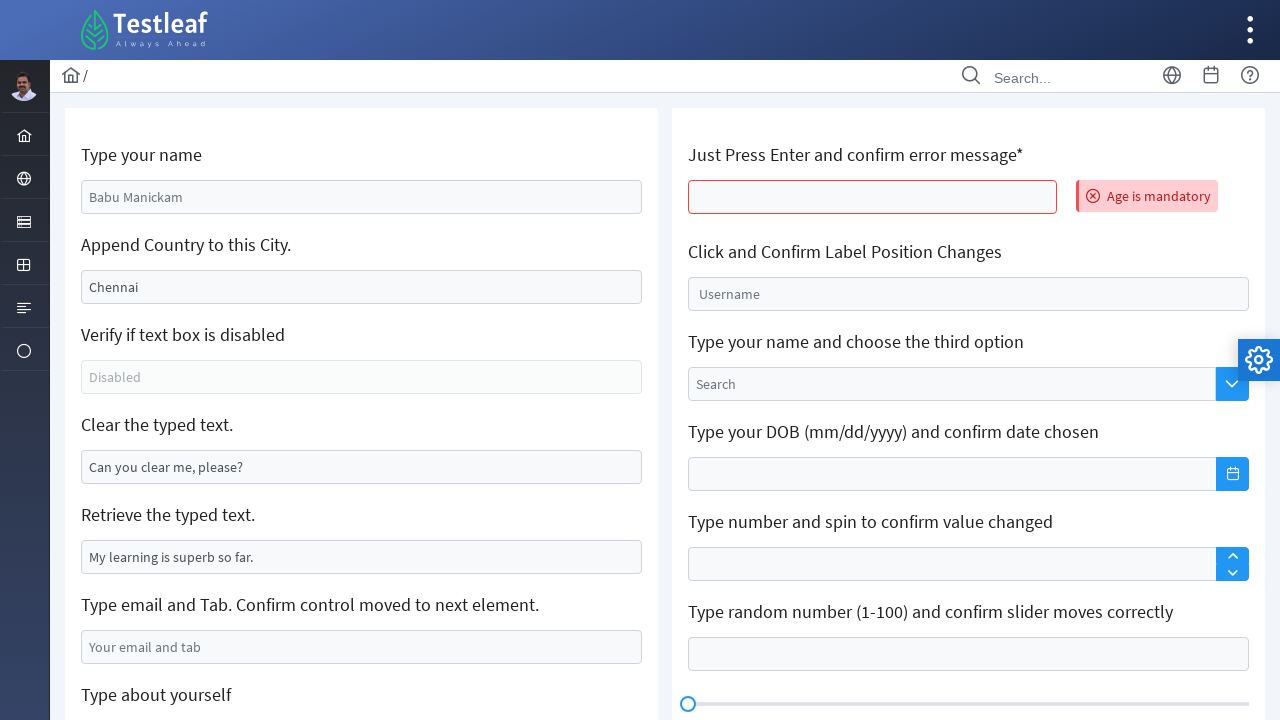

Identified max load time: 1.69s with 'networkidle' and min load time: 1.07s with 'commit'
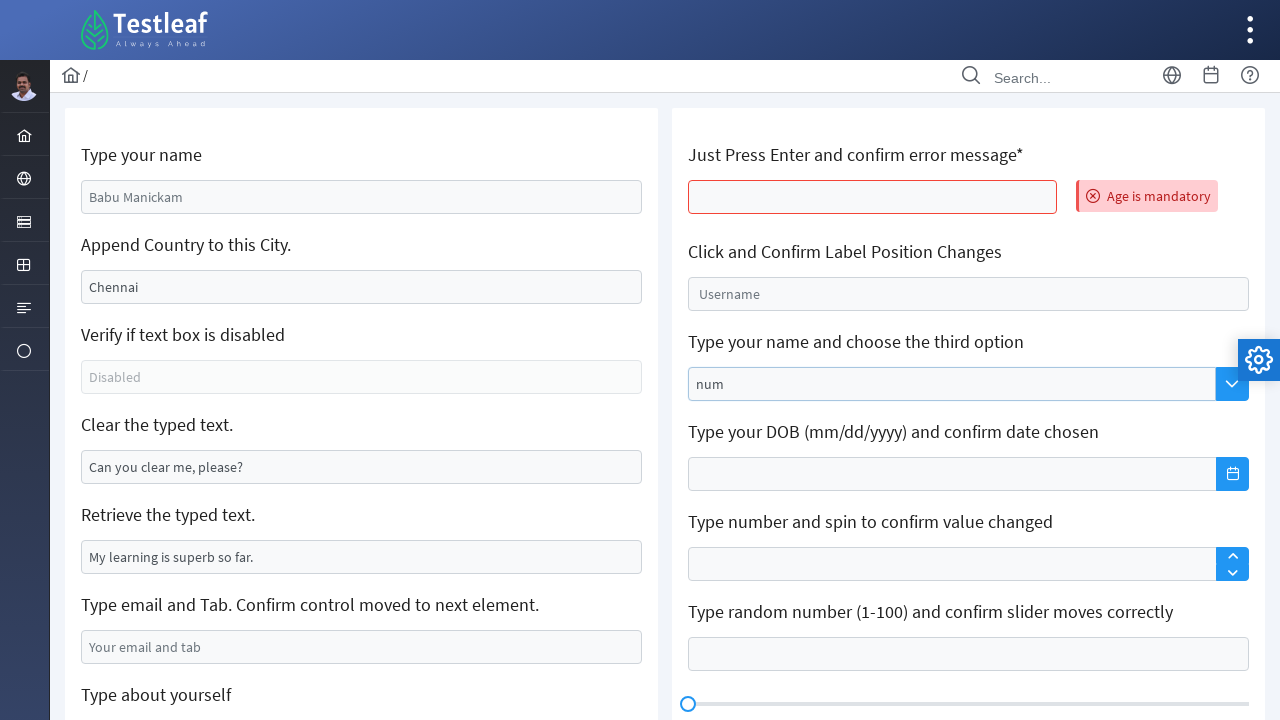

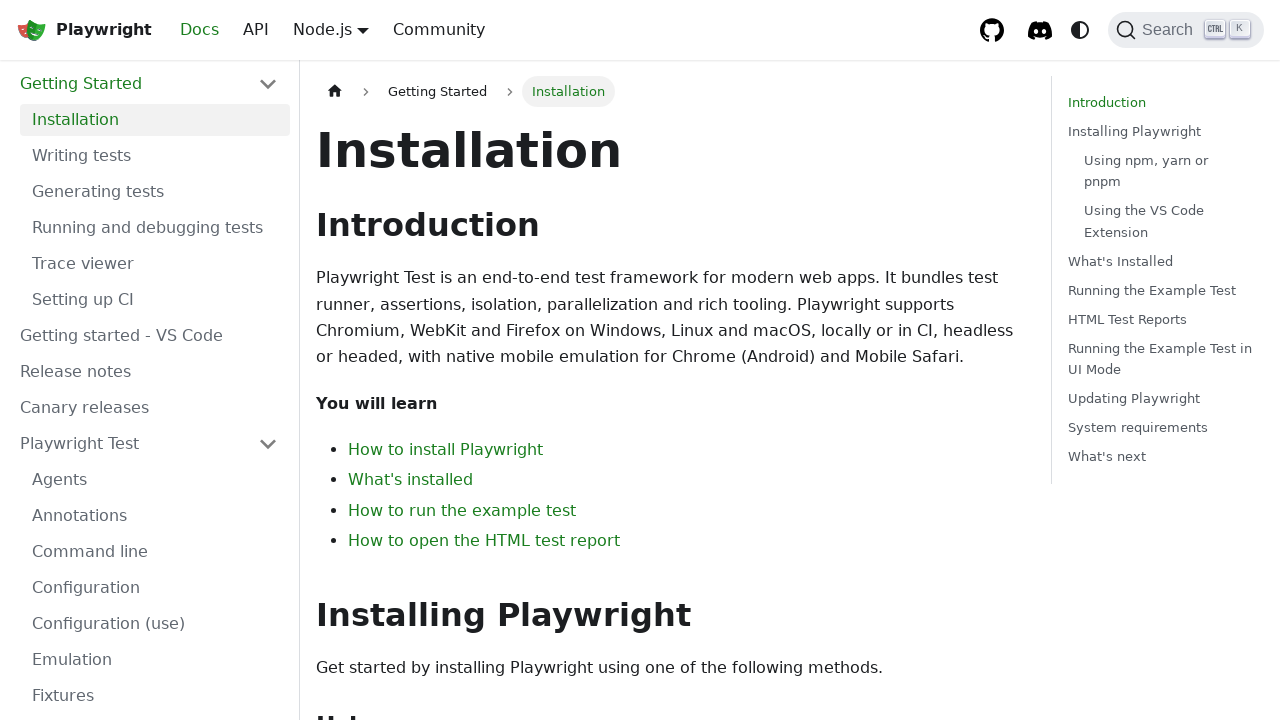